Tests auto-suggestive dropdown by typing "Ind" and pressing arrow down to select a country, then tests alert functionality by entering a name, clicking the alert button, and accepting the alert dialog.

Starting URL: https://rahulshettyacademy.com/AutomationPractice/

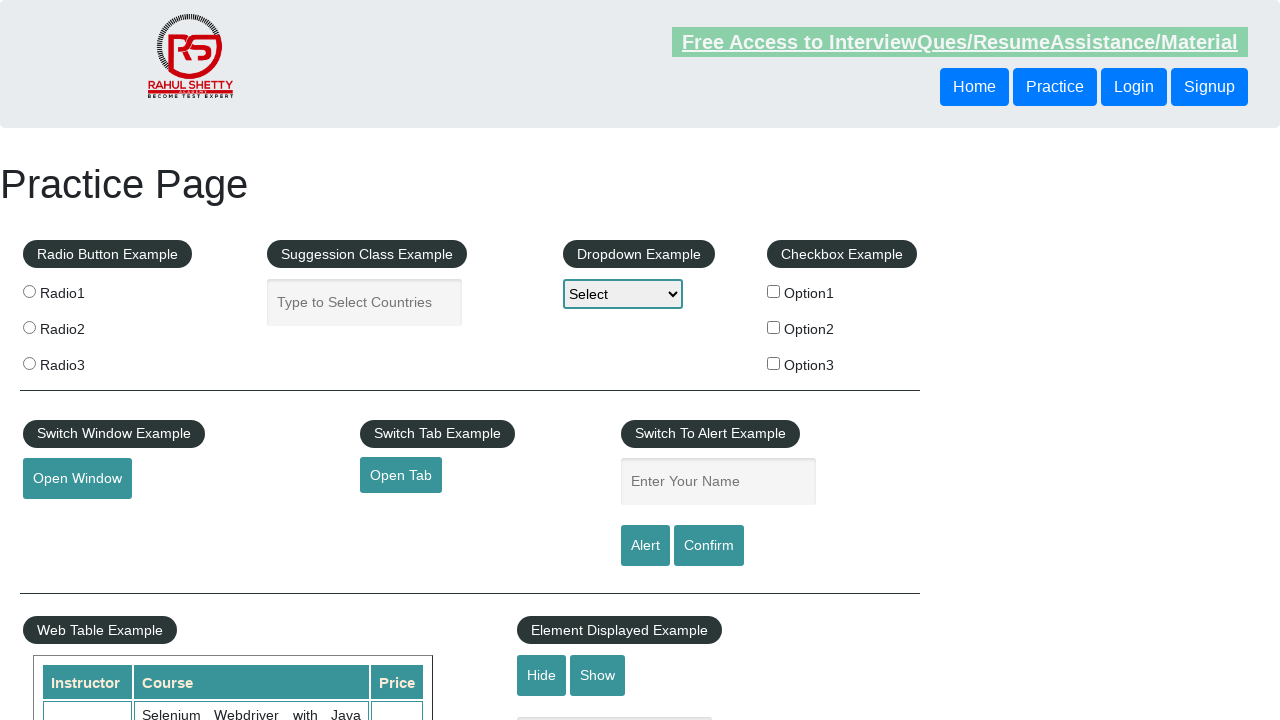

Typed 'Ind' in autocomplete field to trigger suggestions on #autocomplete
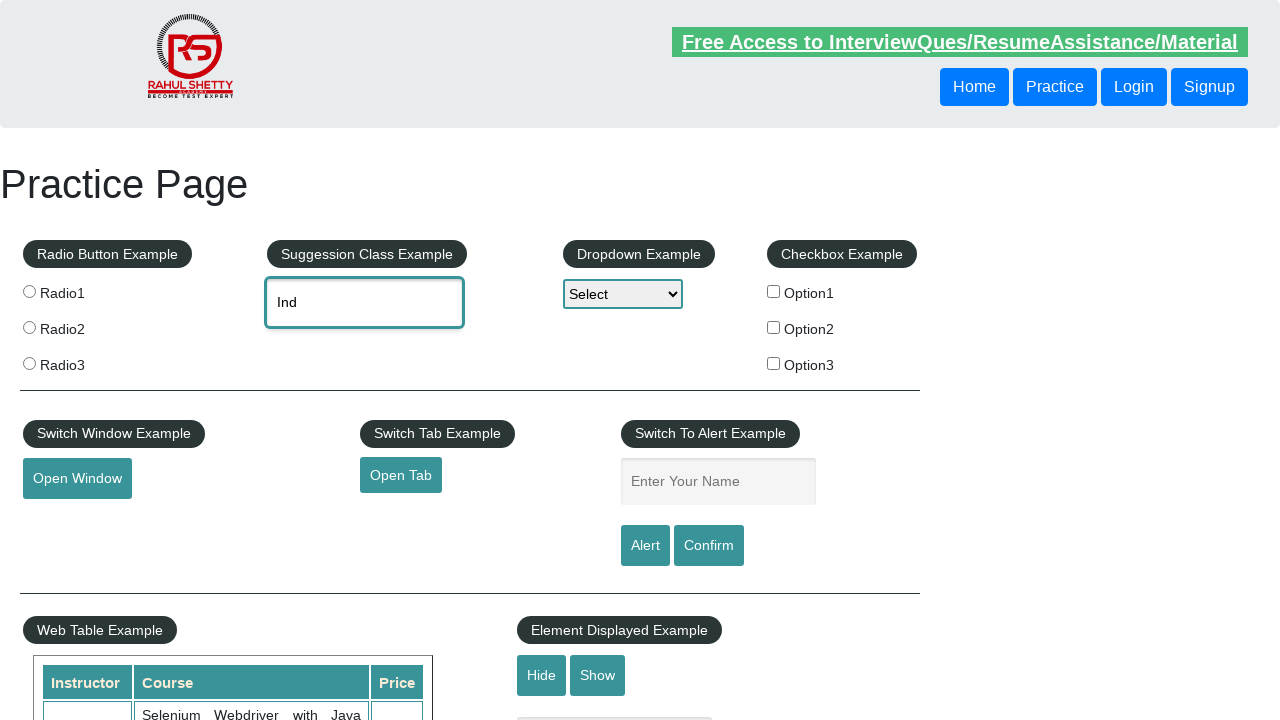

Waited for suggestions dropdown to appear
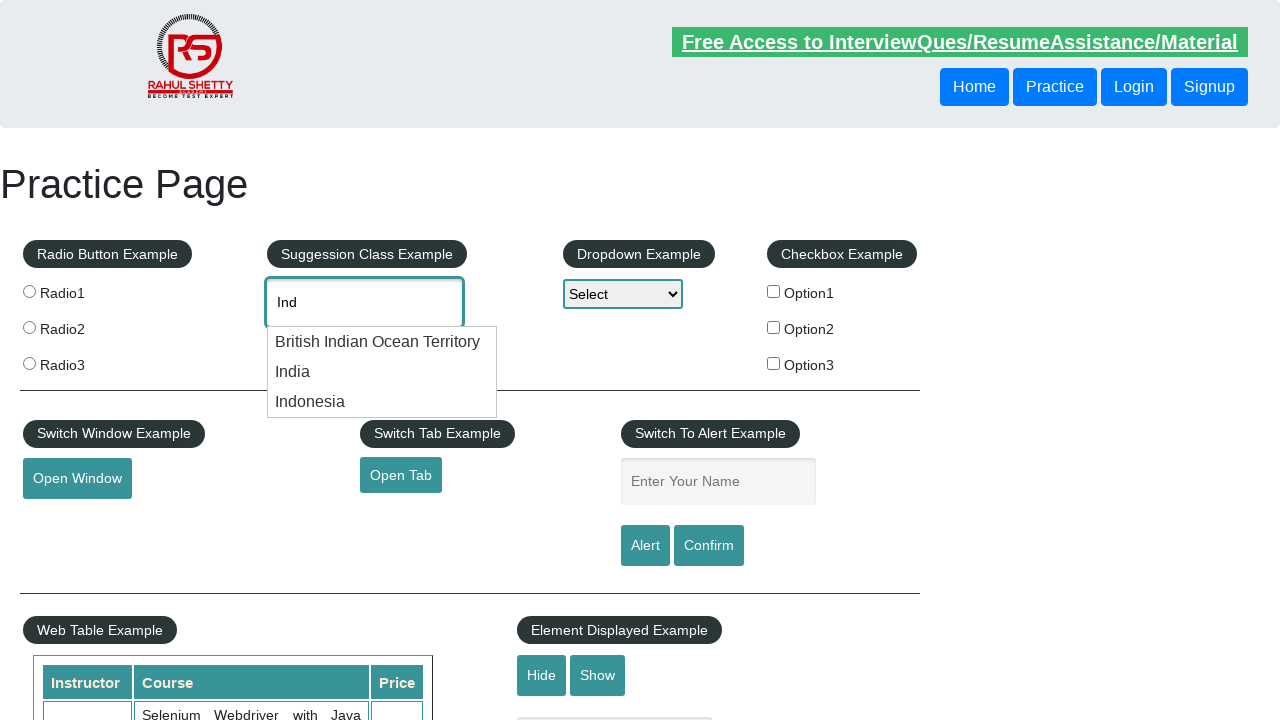

Pressed arrow down to select a country from dropdown on #autocomplete
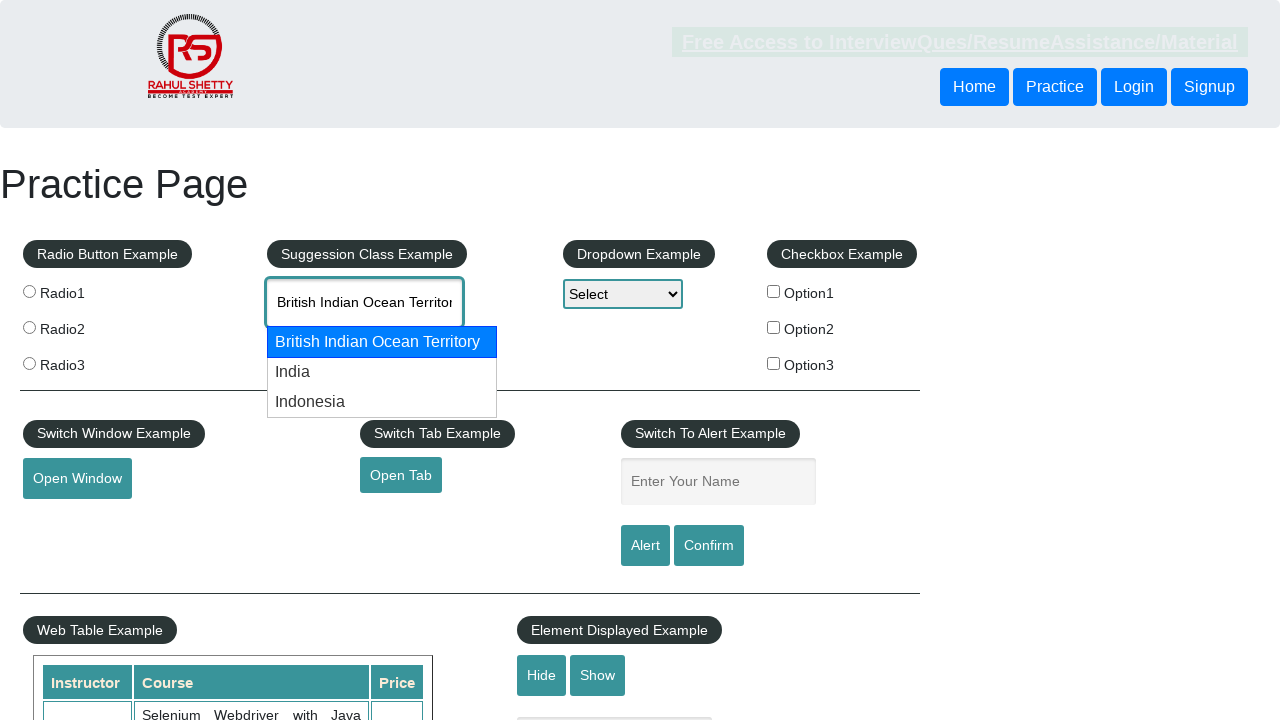

Retrieved selected country value: British Indian Ocean Territory
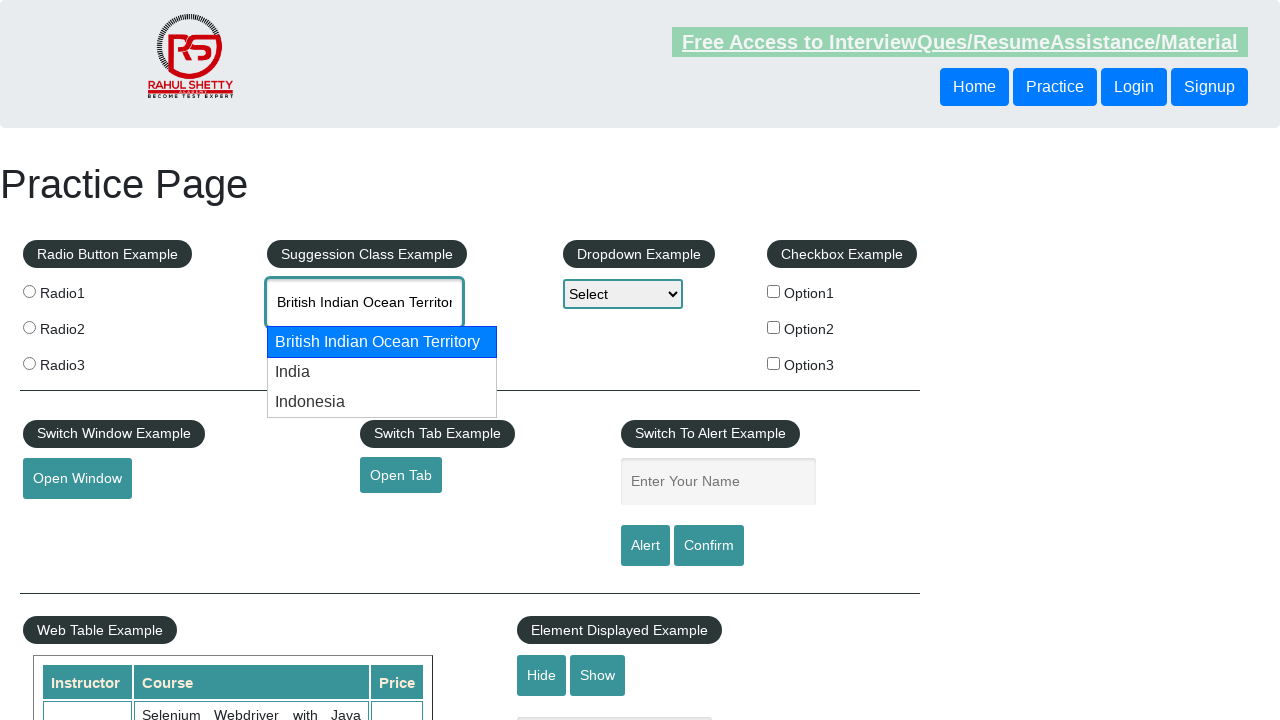

Entered name 'Shubhman Gill' in alert input field on #name
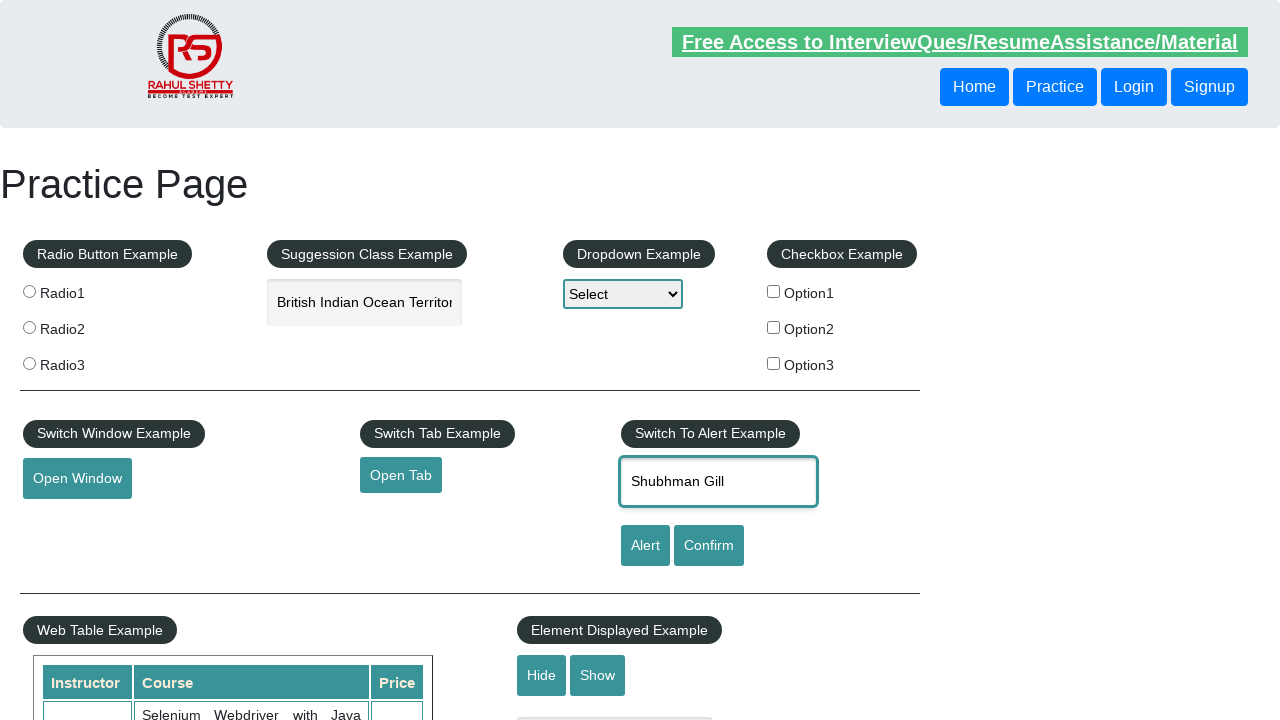

Clicked alert button to trigger alert dialog at (645, 546) on #alertbtn
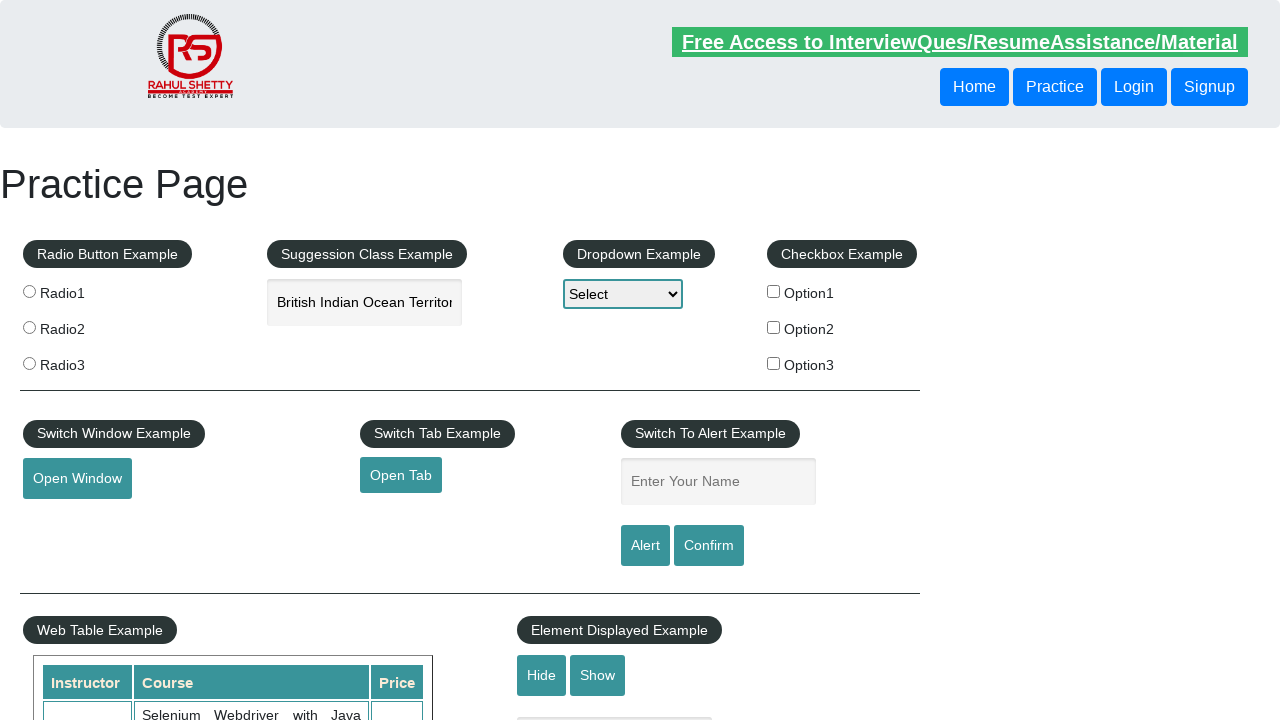

Set up dialog handler to accept alert
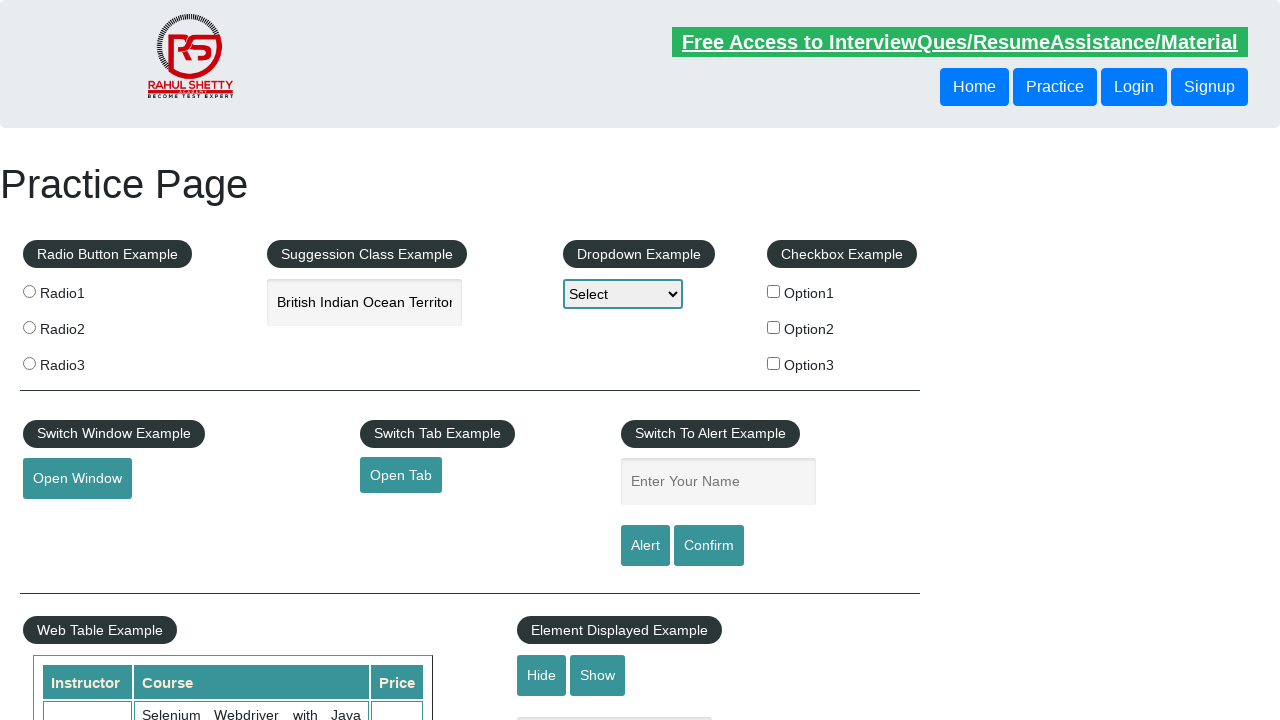

Waited for alert dialog to be processed and dismissed
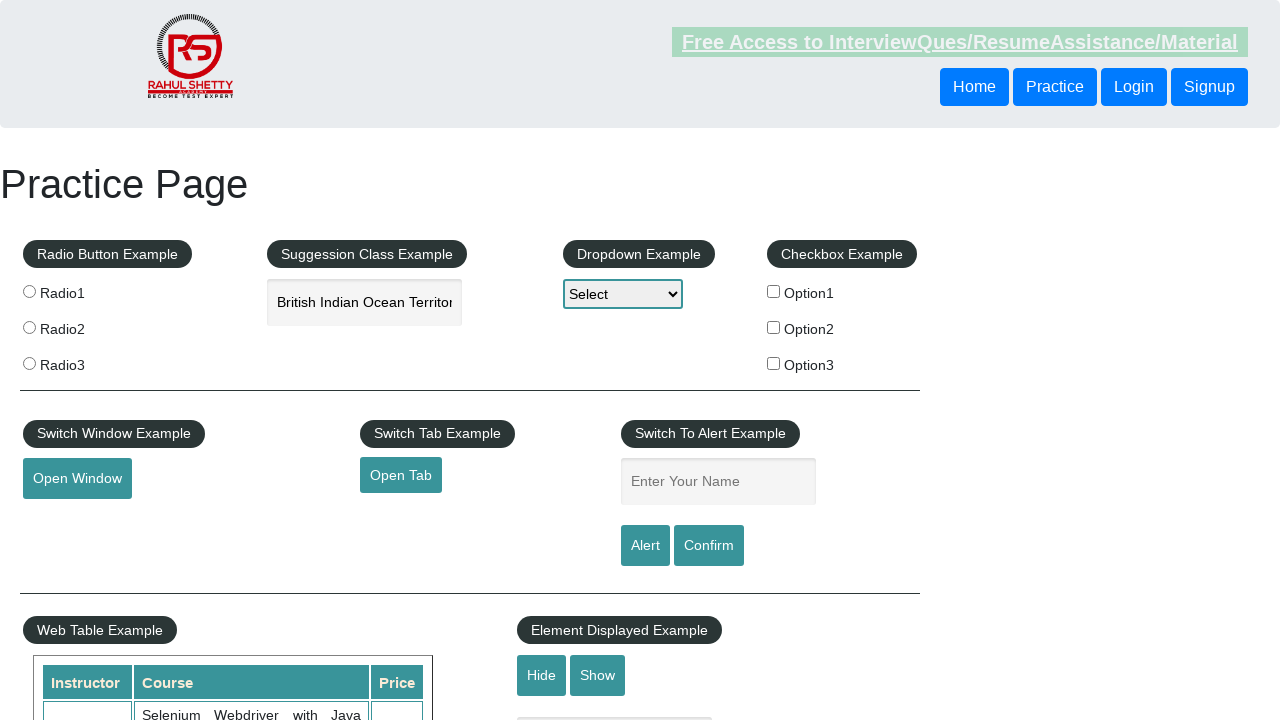

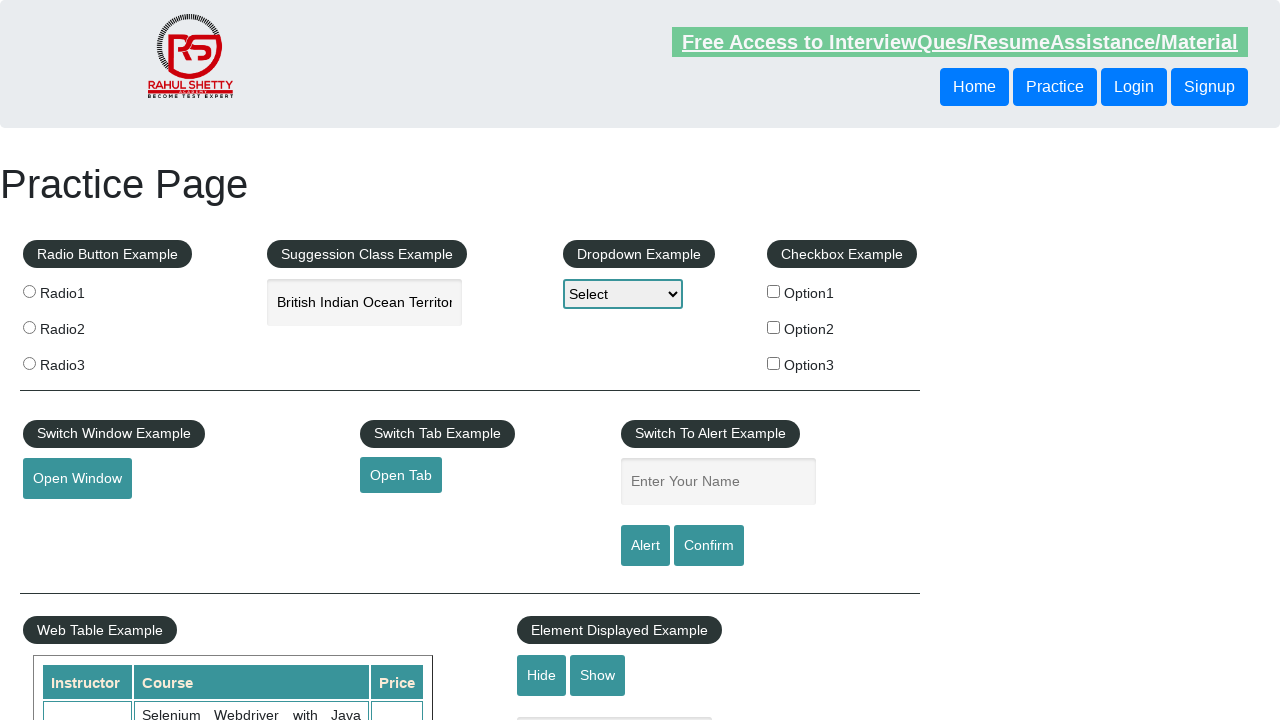